Tests clicking on Add/Remove Elements link and then clicking the Add Element button

Starting URL: https://the-internet.herokuapp.com

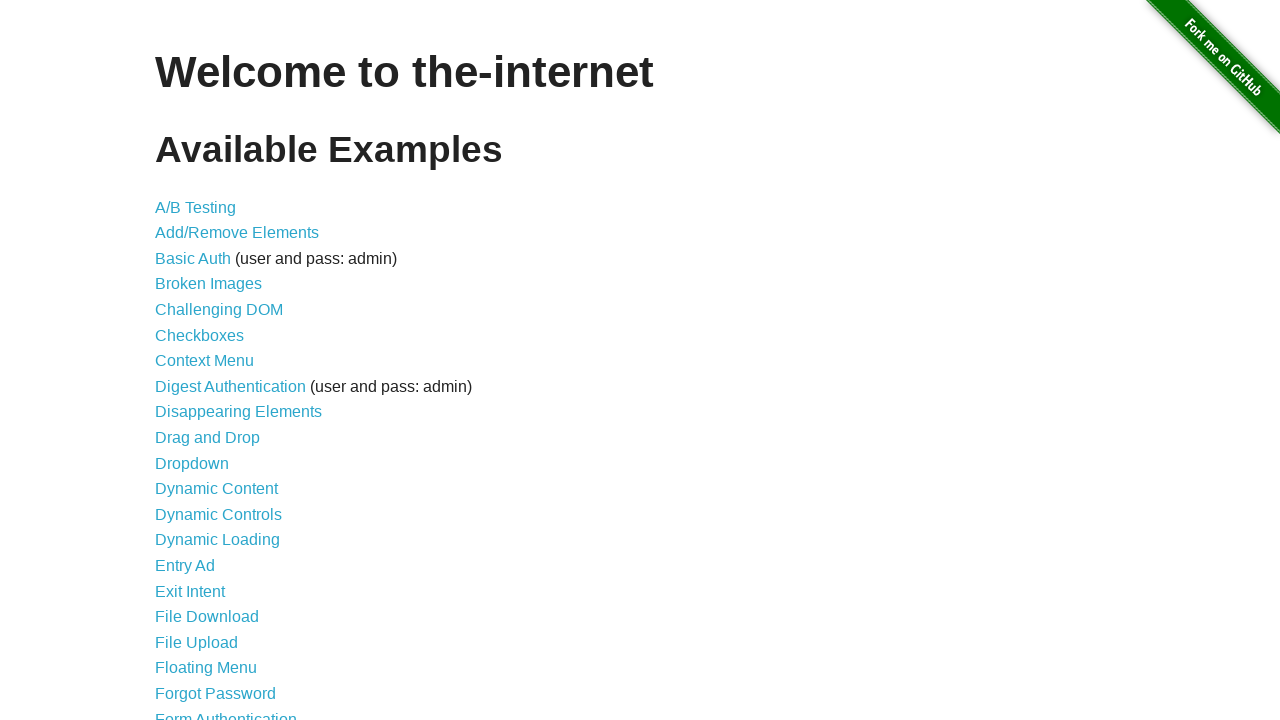

Navigated to the-internet.herokuapp.com
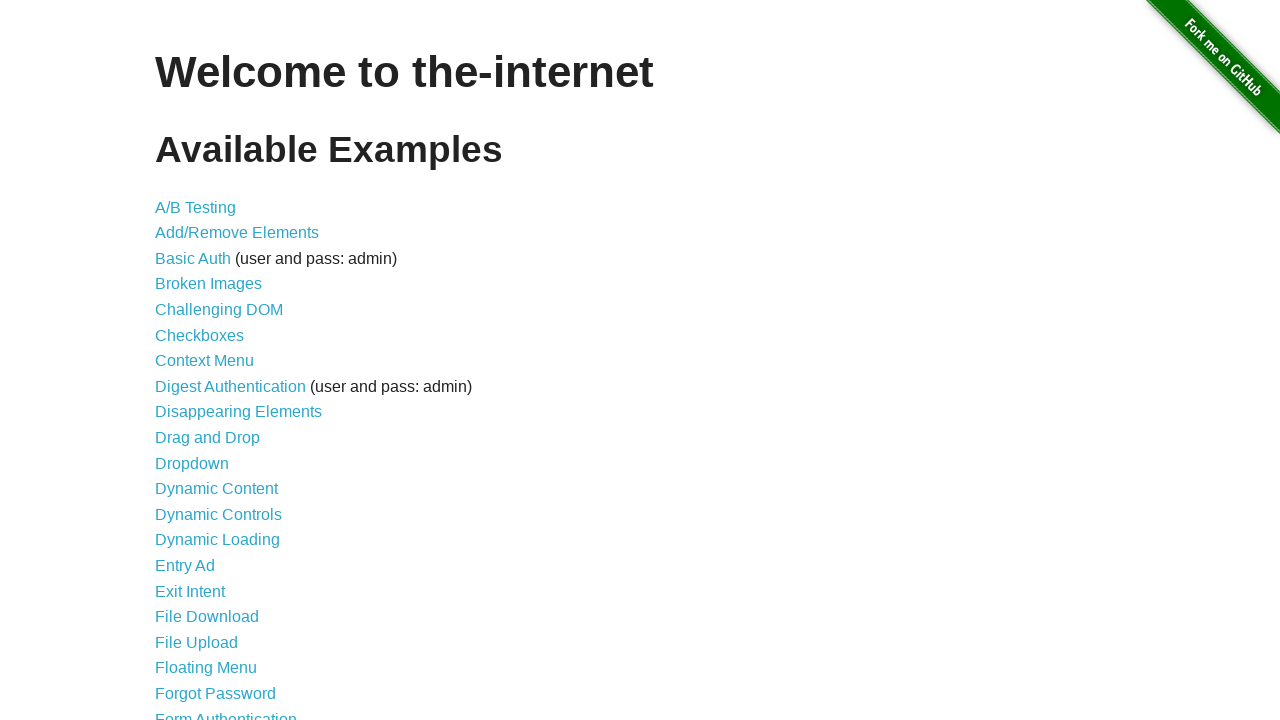

Clicked on Add/Remove Elements link at (237, 233) on text=Add/Remove Elements
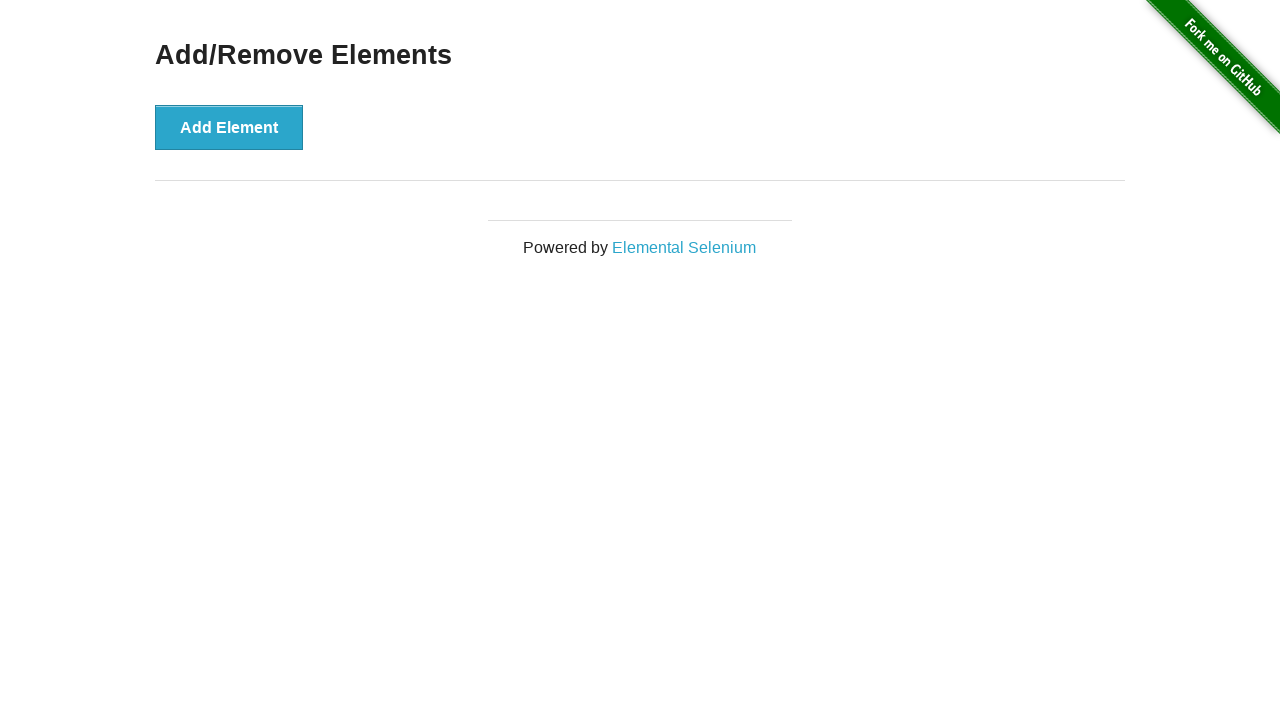

Clicked on Add Element button at (229, 127) on text=Add Element
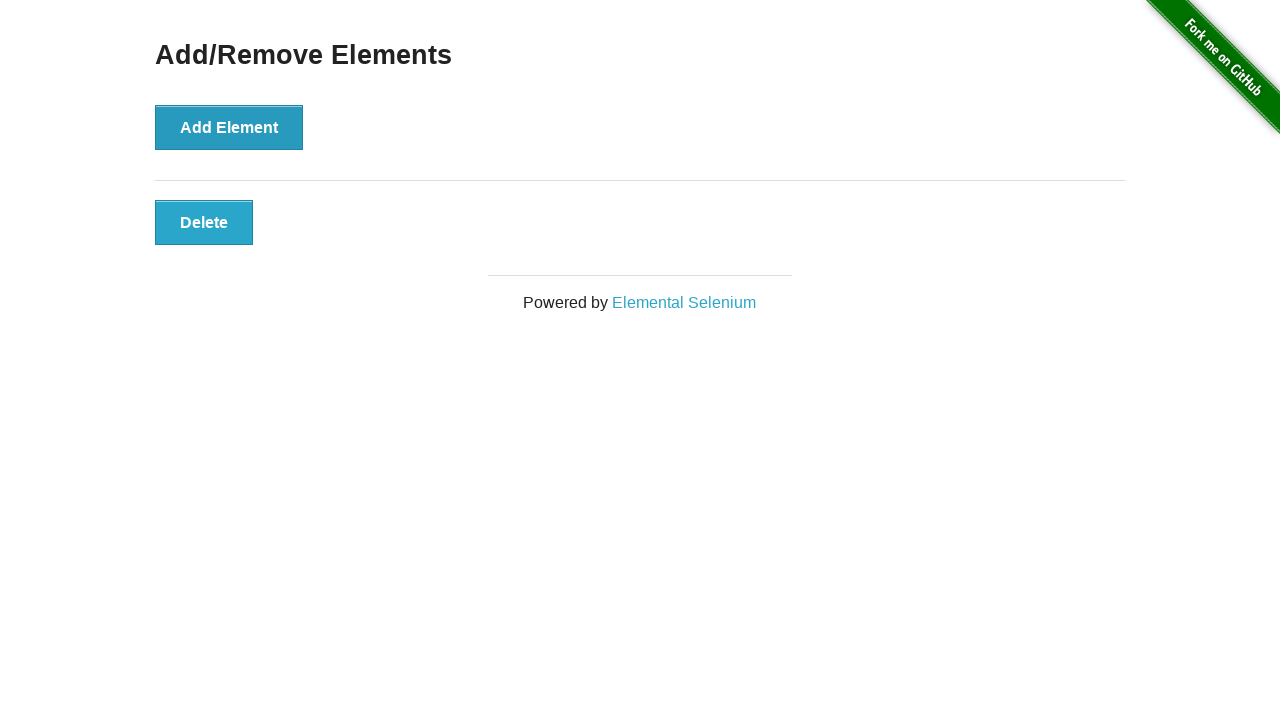

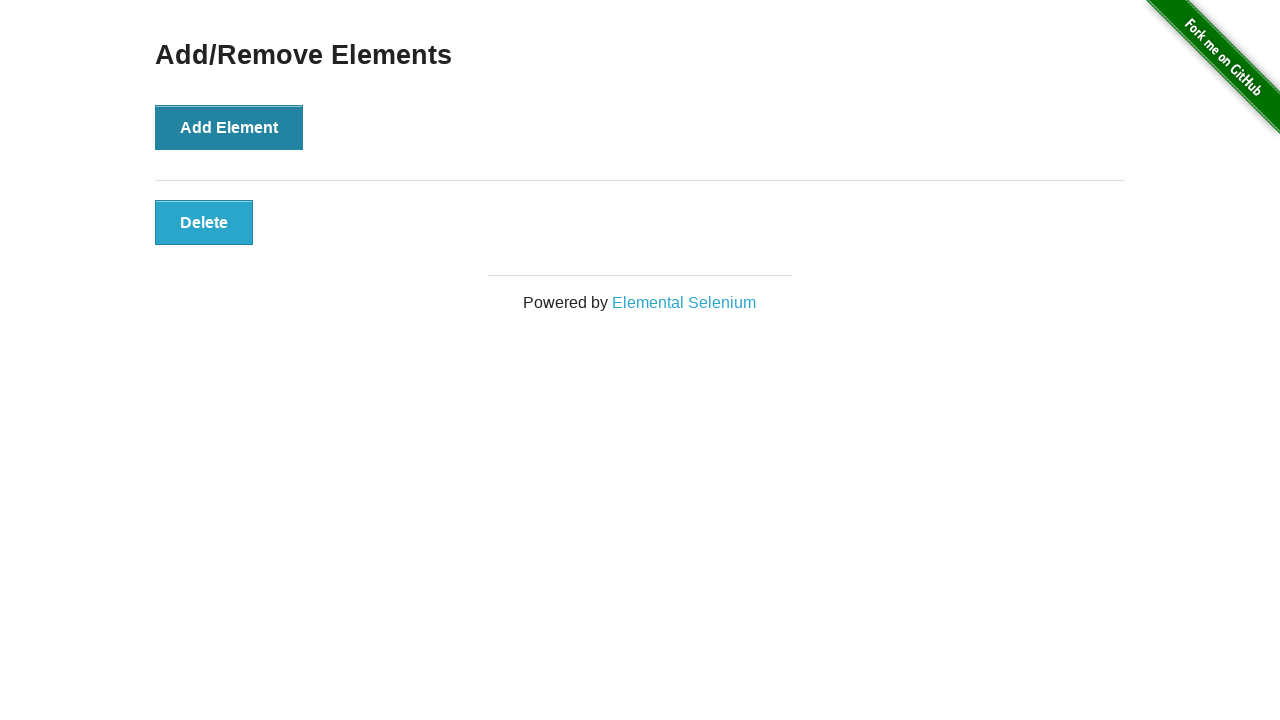